Tests marking all todo items as completed using the toggle all checkbox

Starting URL: https://demo.playwright.dev/todomvc

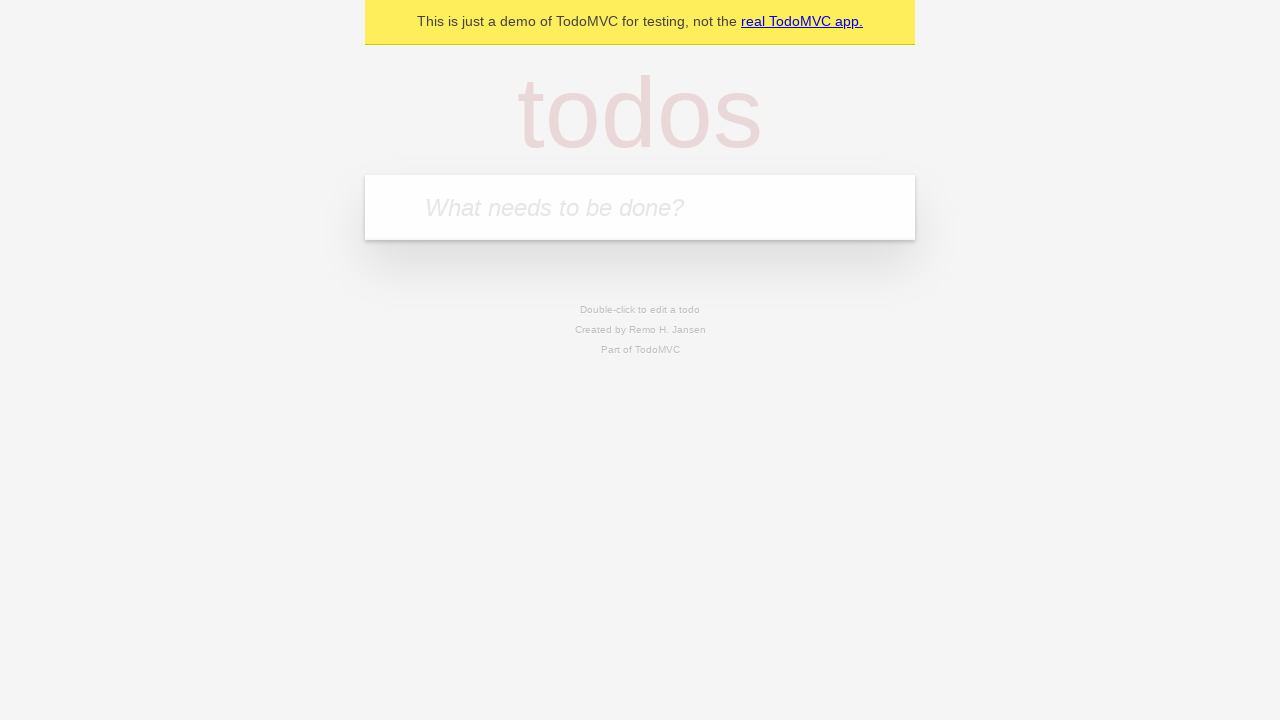

Filled todo input with 'buy some cheese' on internal:attr=[placeholder="What needs to be done?"i]
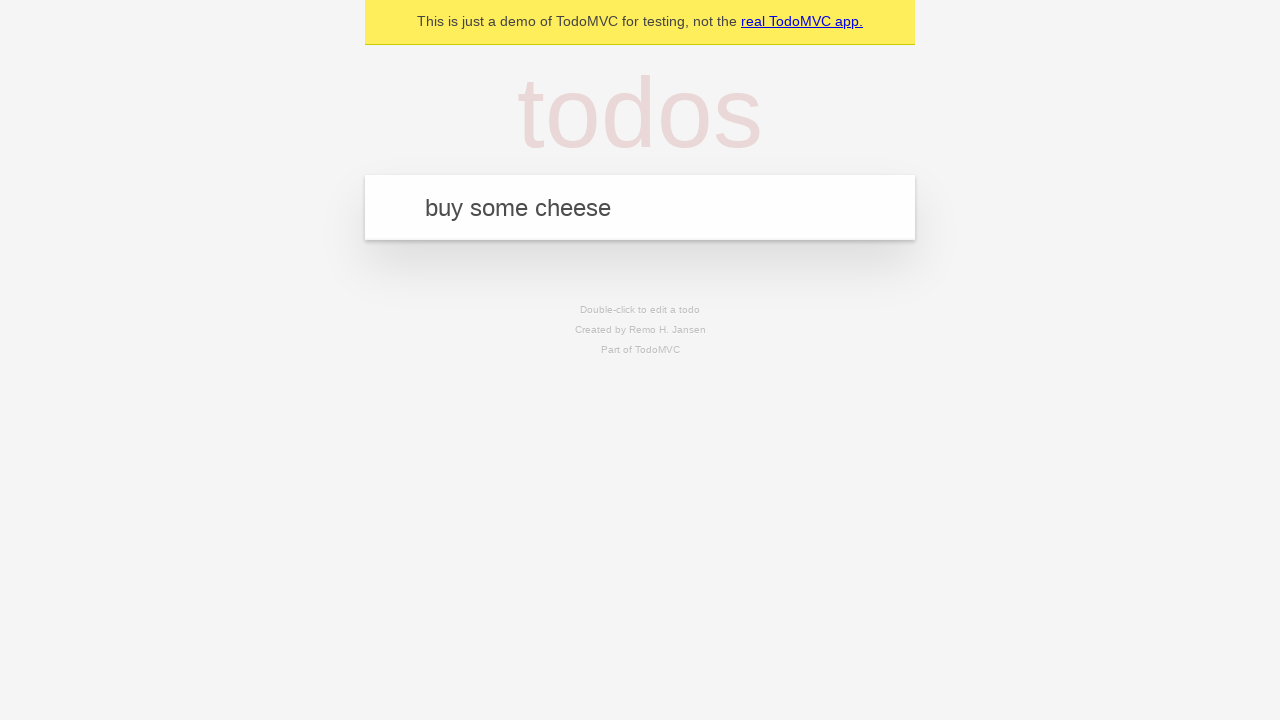

Pressed Enter to create first todo item on internal:attr=[placeholder="What needs to be done?"i]
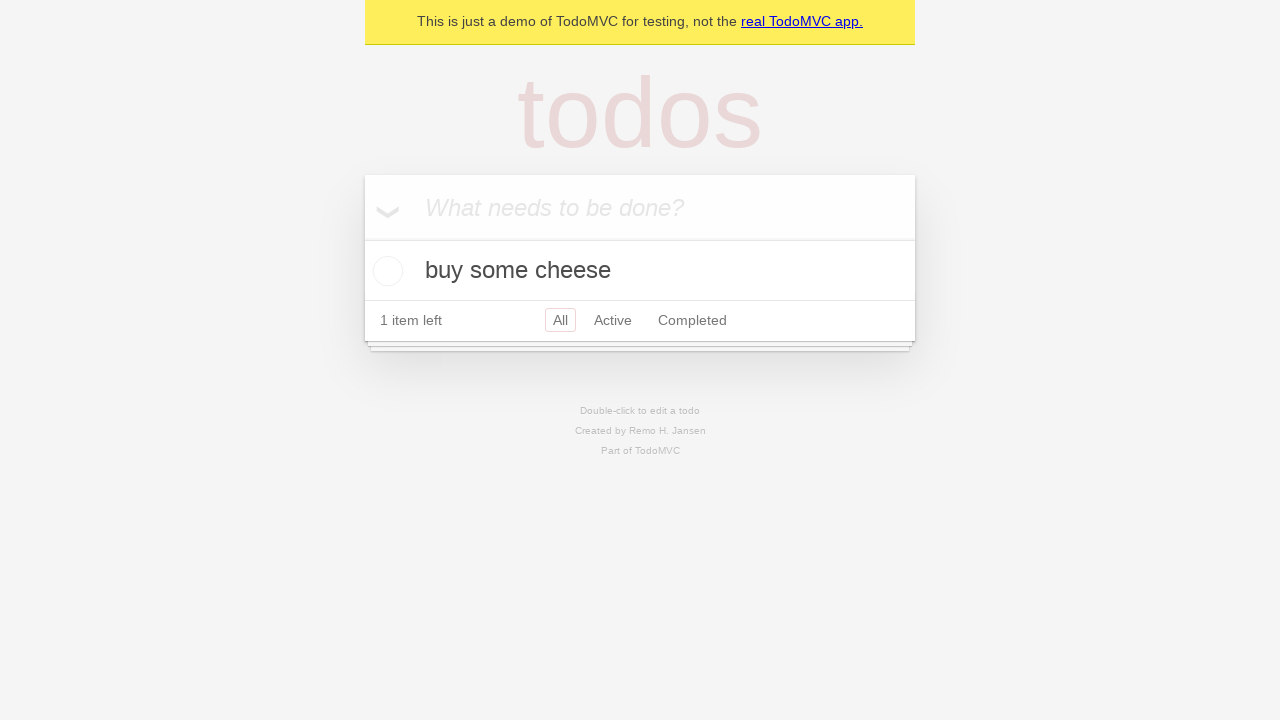

Filled todo input with 'feed the cat' on internal:attr=[placeholder="What needs to be done?"i]
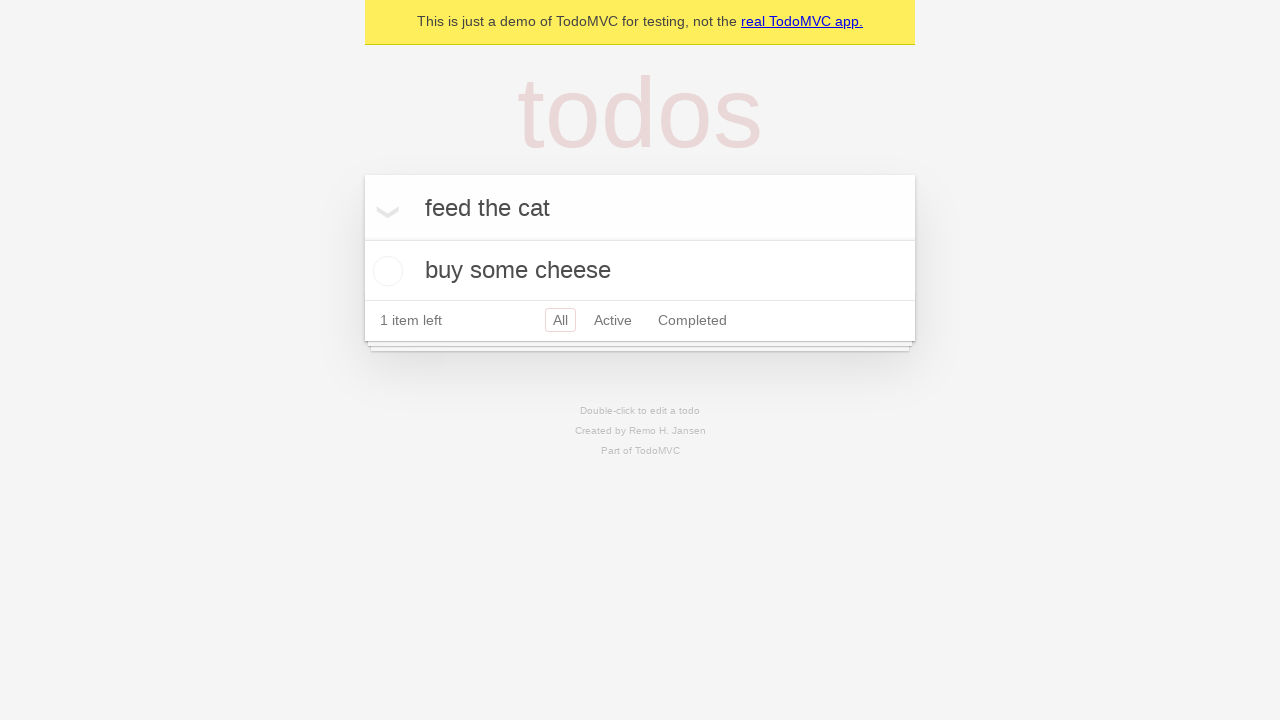

Pressed Enter to create second todo item on internal:attr=[placeholder="What needs to be done?"i]
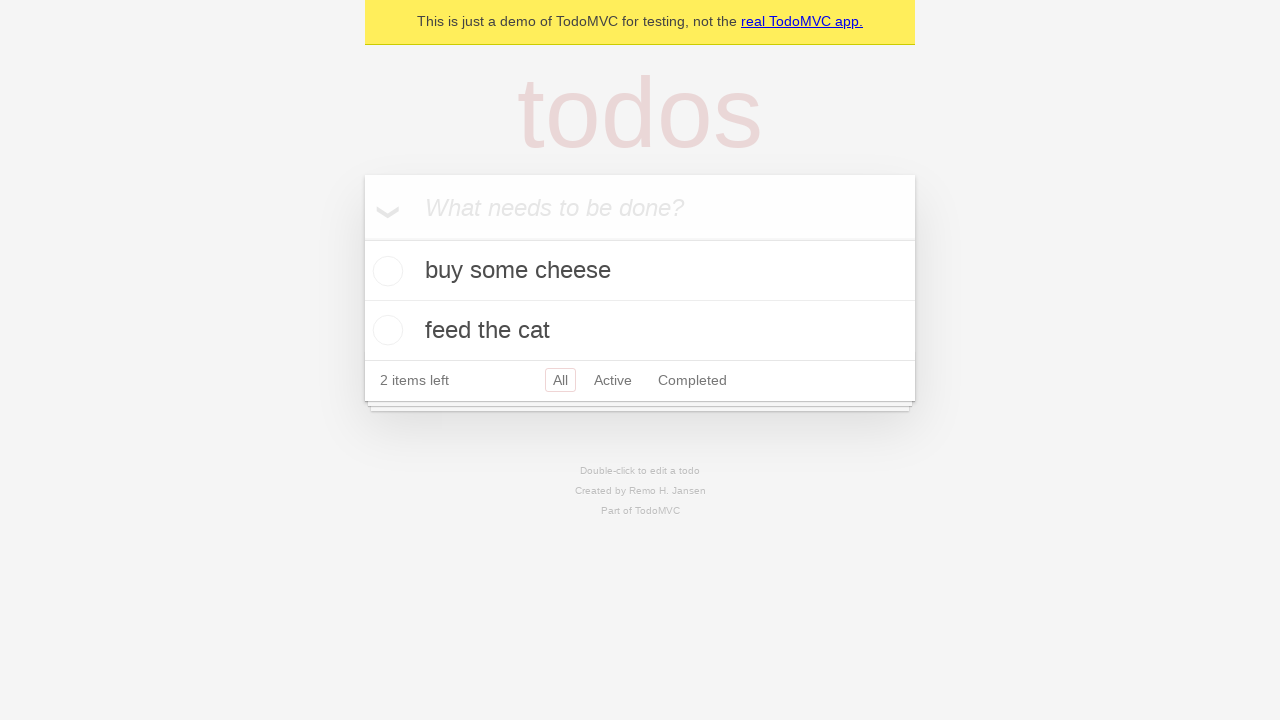

Filled todo input with 'book a doctors appointment' on internal:attr=[placeholder="What needs to be done?"i]
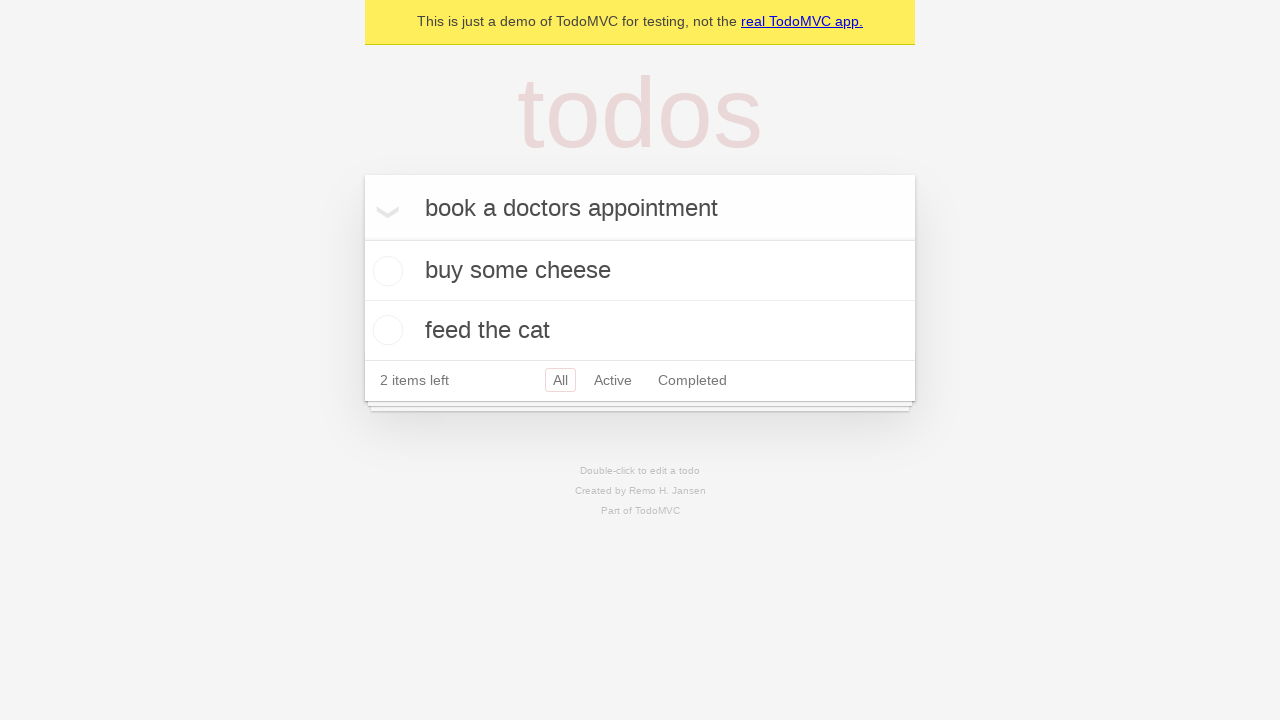

Pressed Enter to create third todo item on internal:attr=[placeholder="What needs to be done?"i]
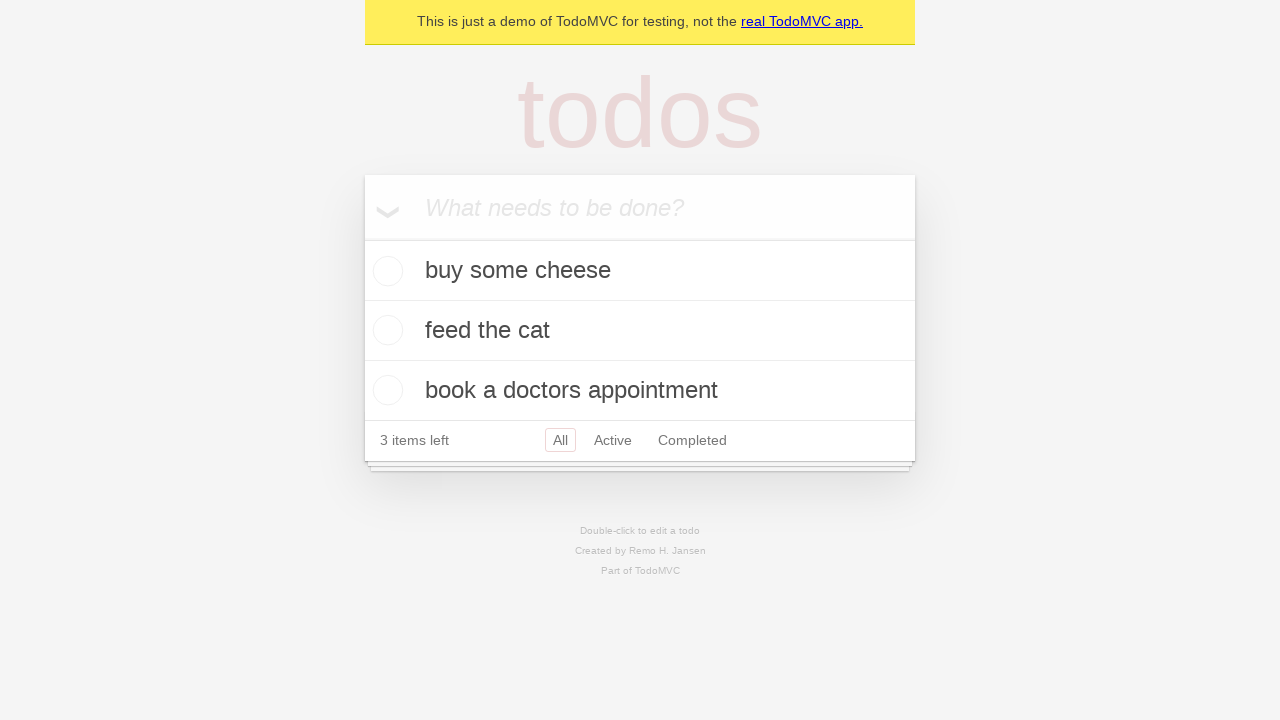

Clicked 'Mark all as complete' checkbox at (362, 238) on internal:label="Mark all as complete"i
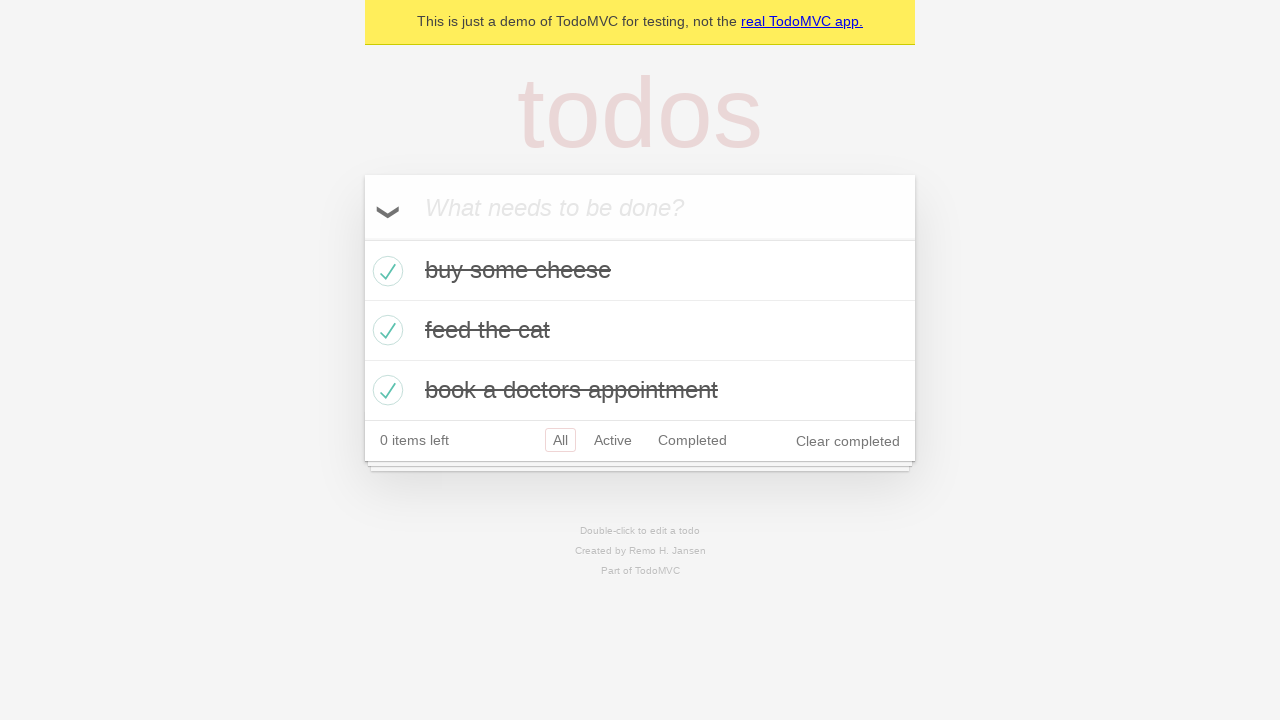

Waited for todo items to be marked as completed
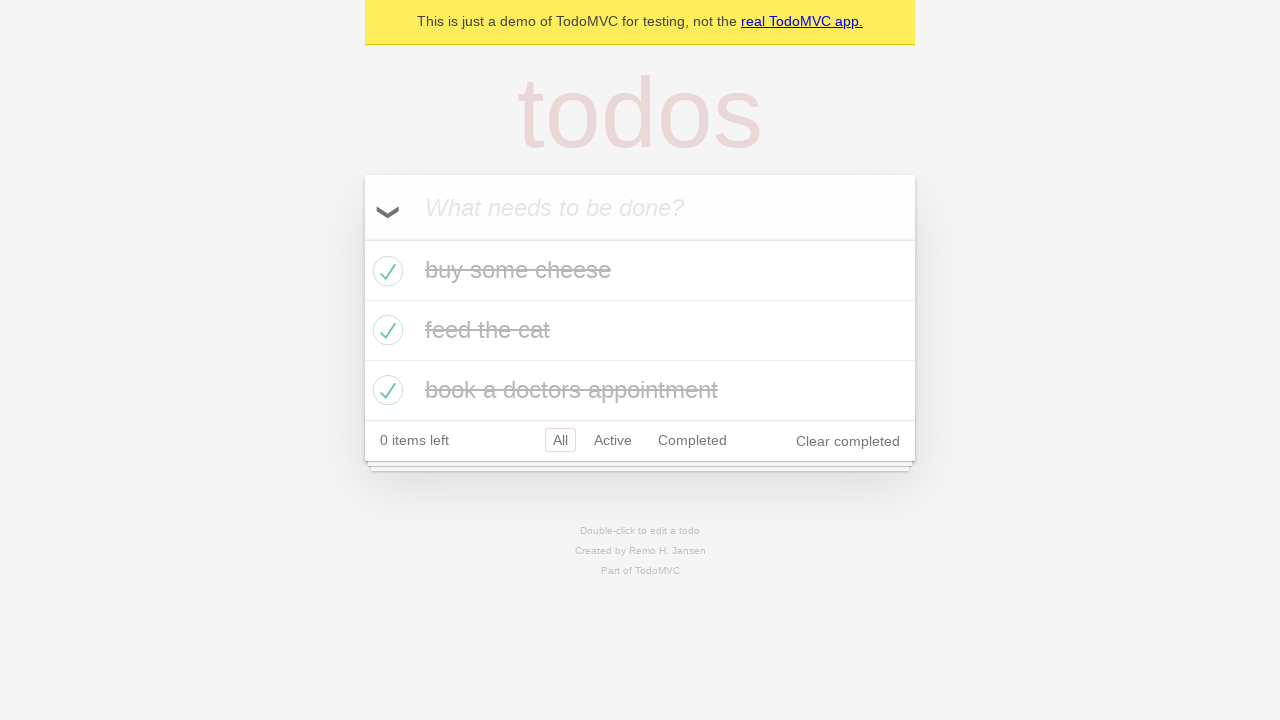

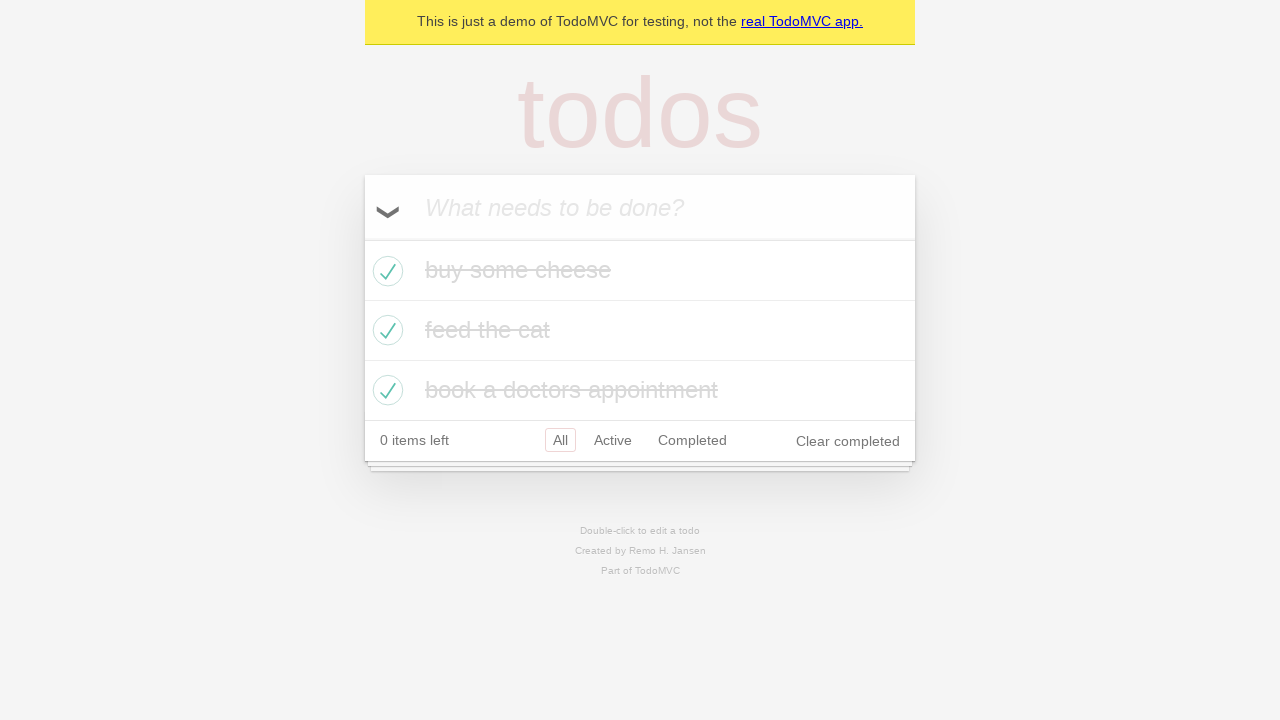